Tests checkbox functionality on a practice form by clicking three different car brand checkboxes

Starting URL: https://www.letskodeit.com/practice

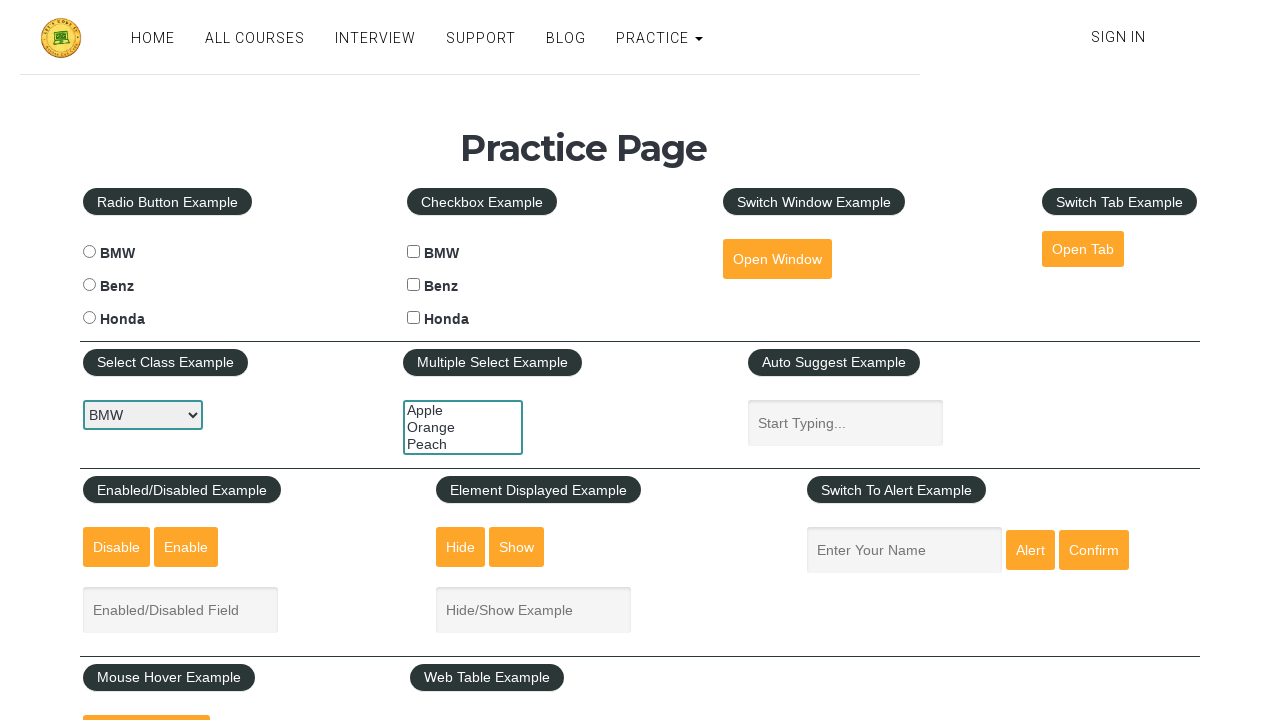

Clicked Honda checkbox at (414, 318) on #hondacheck
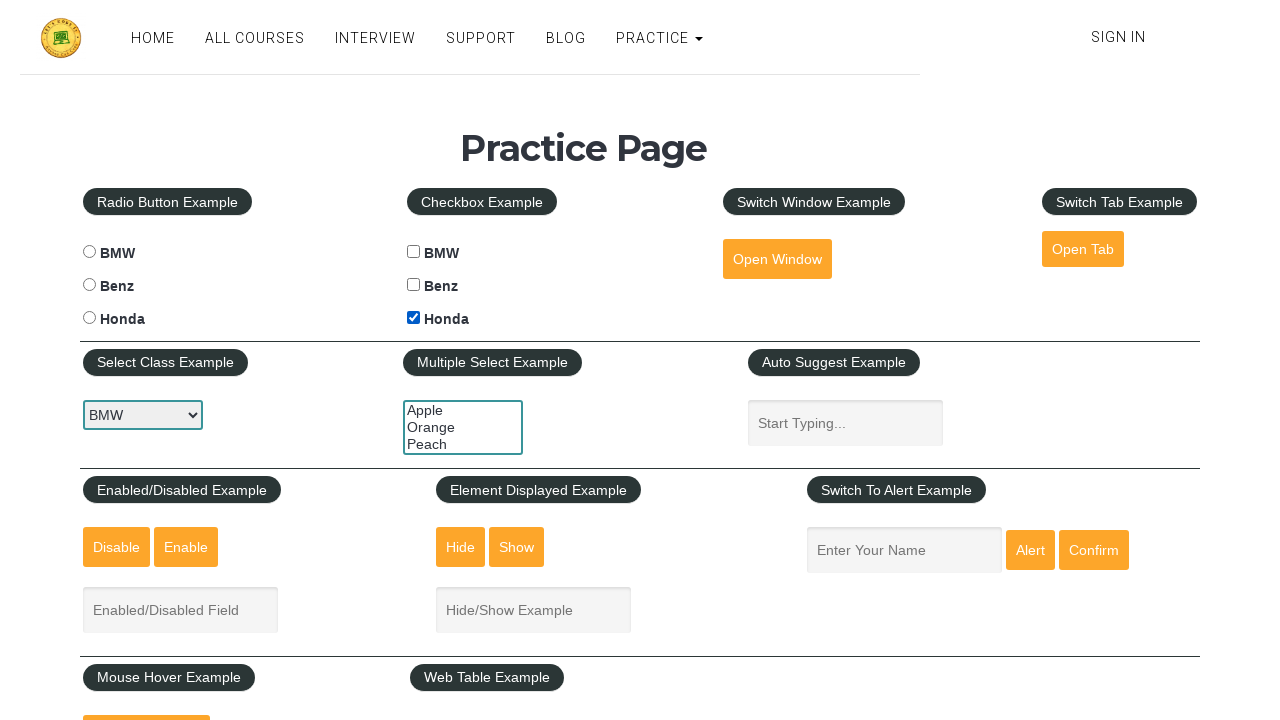

Clicked Mercedes-Benz checkbox at (414, 285) on #benzcheck
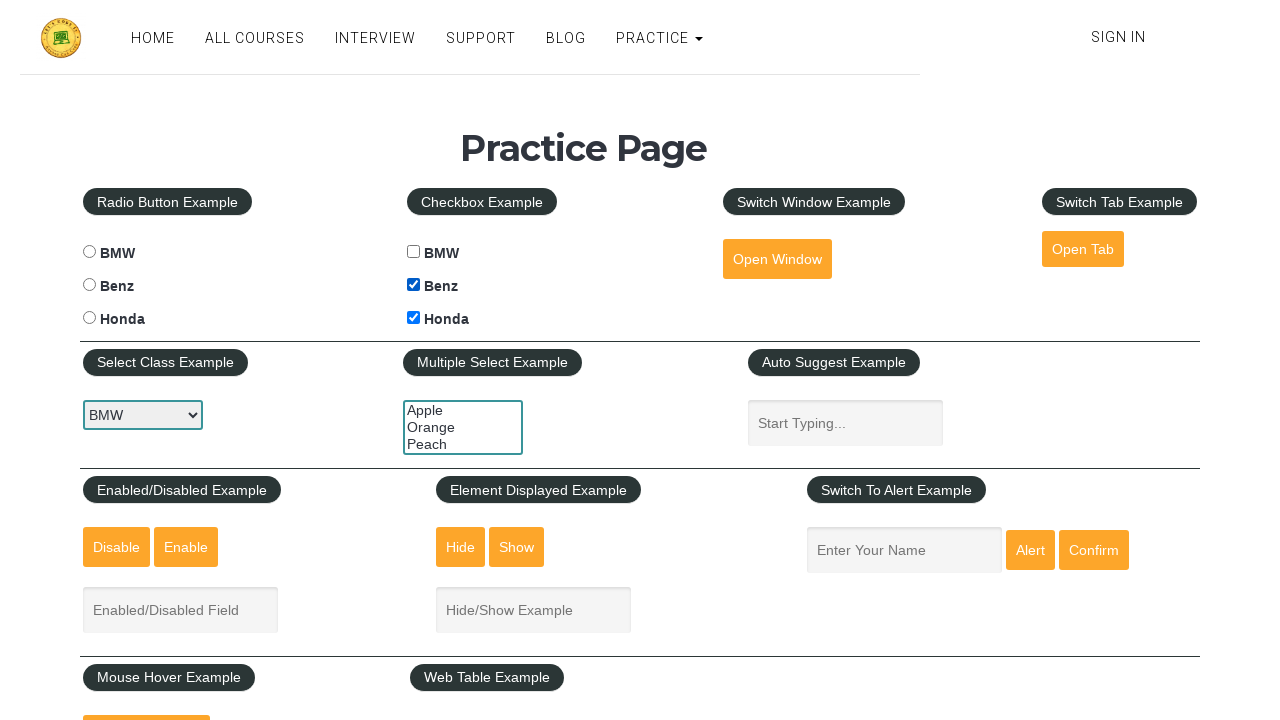

Clicked BMW checkbox at (414, 252) on #bmwcheck
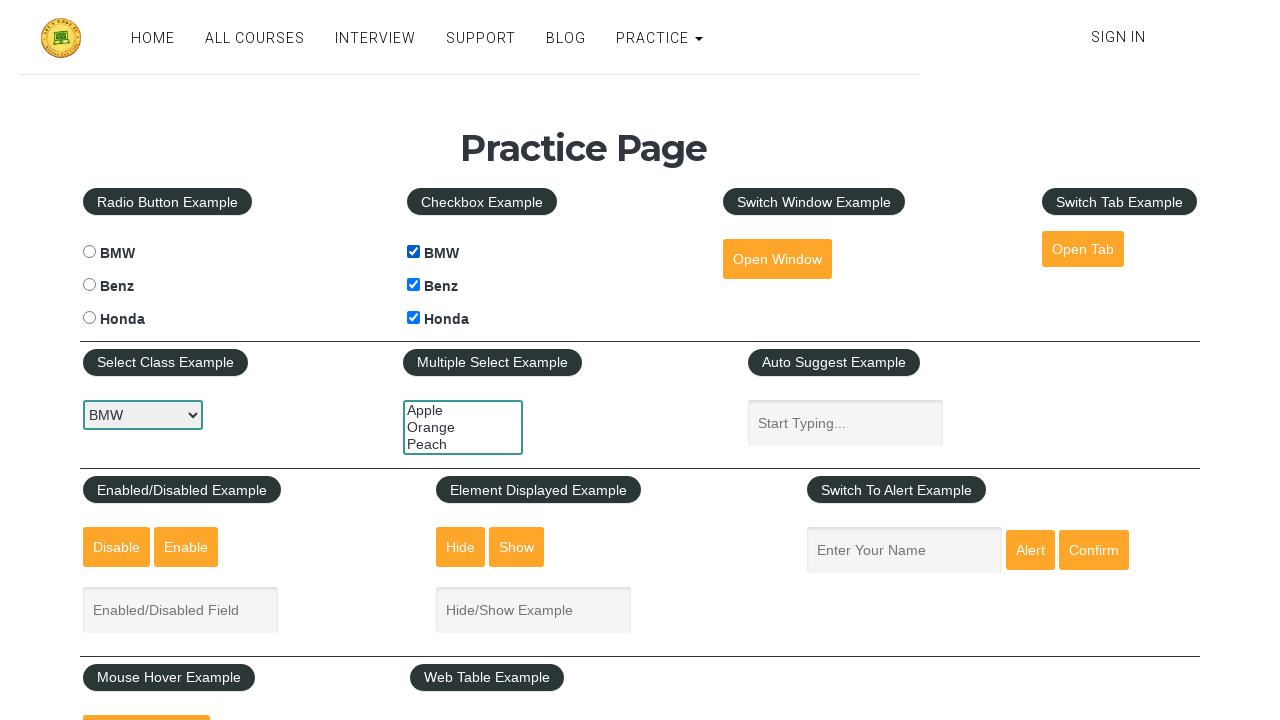

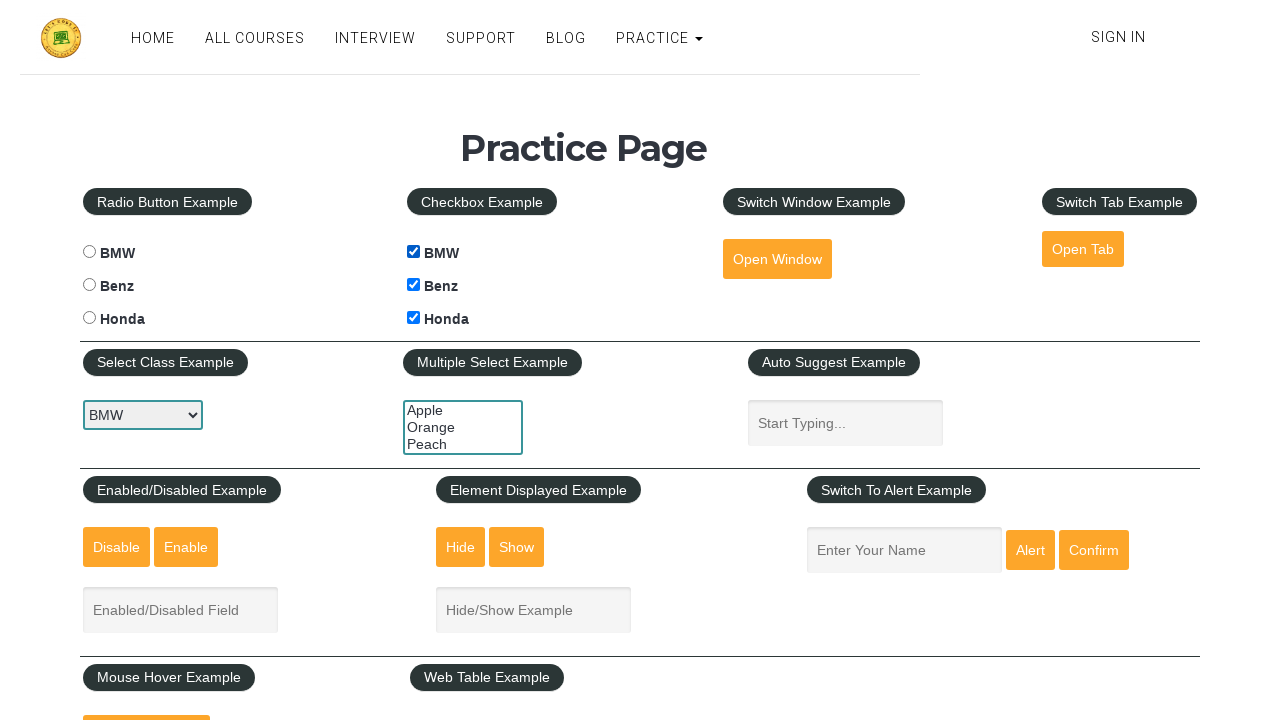